Tests hover functionality by hovering over an avatar image and verifying that additional user information caption appears

Starting URL: http://the-internet.herokuapp.com/hovers

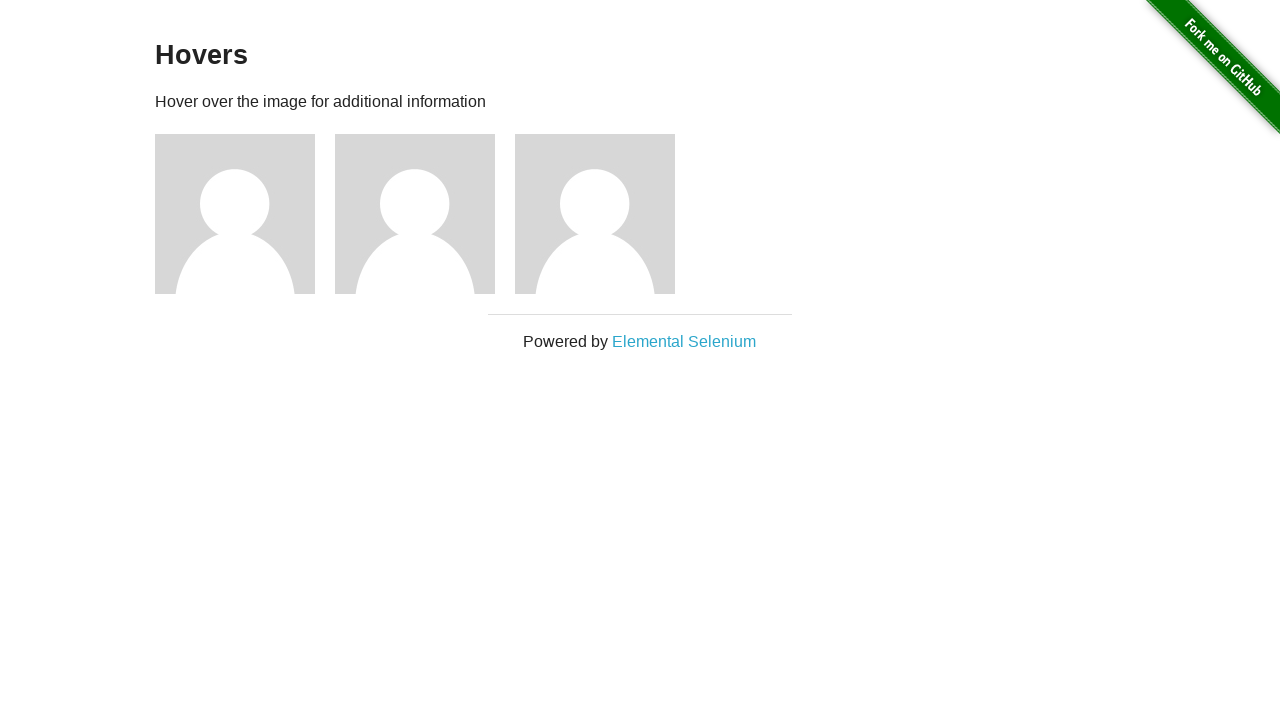

Navigated to hover test page
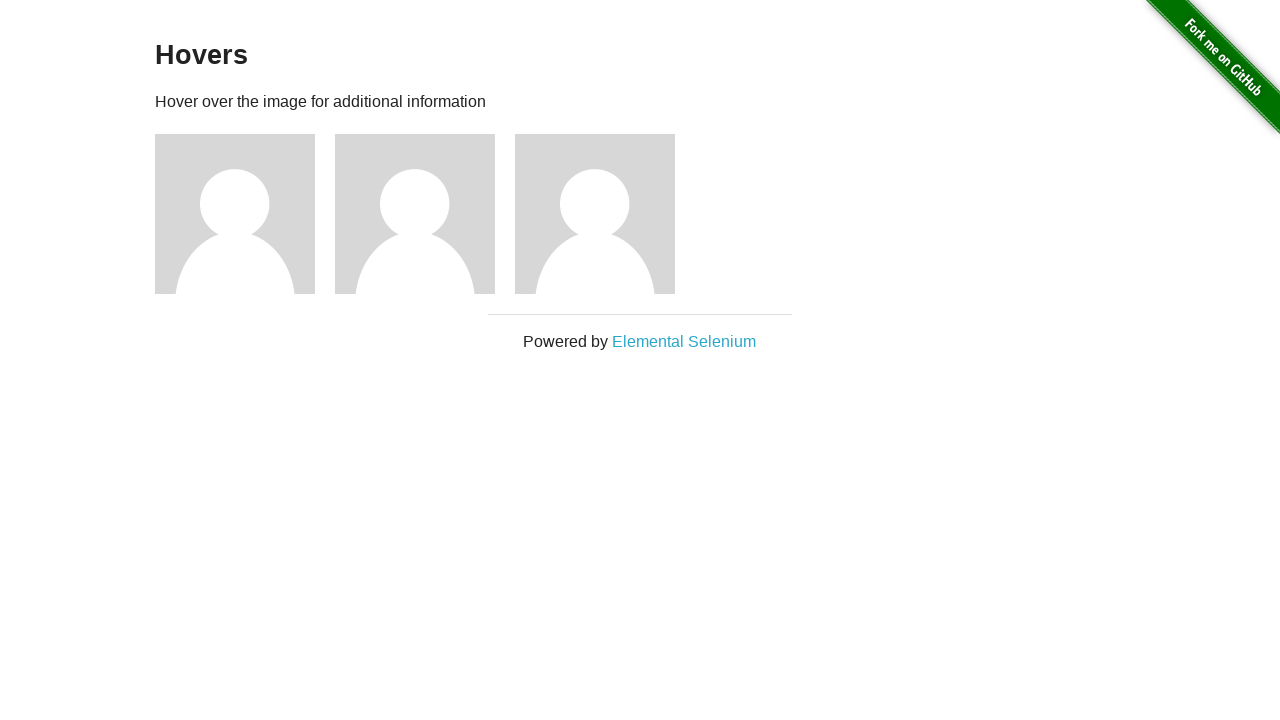

Located first avatar figure element
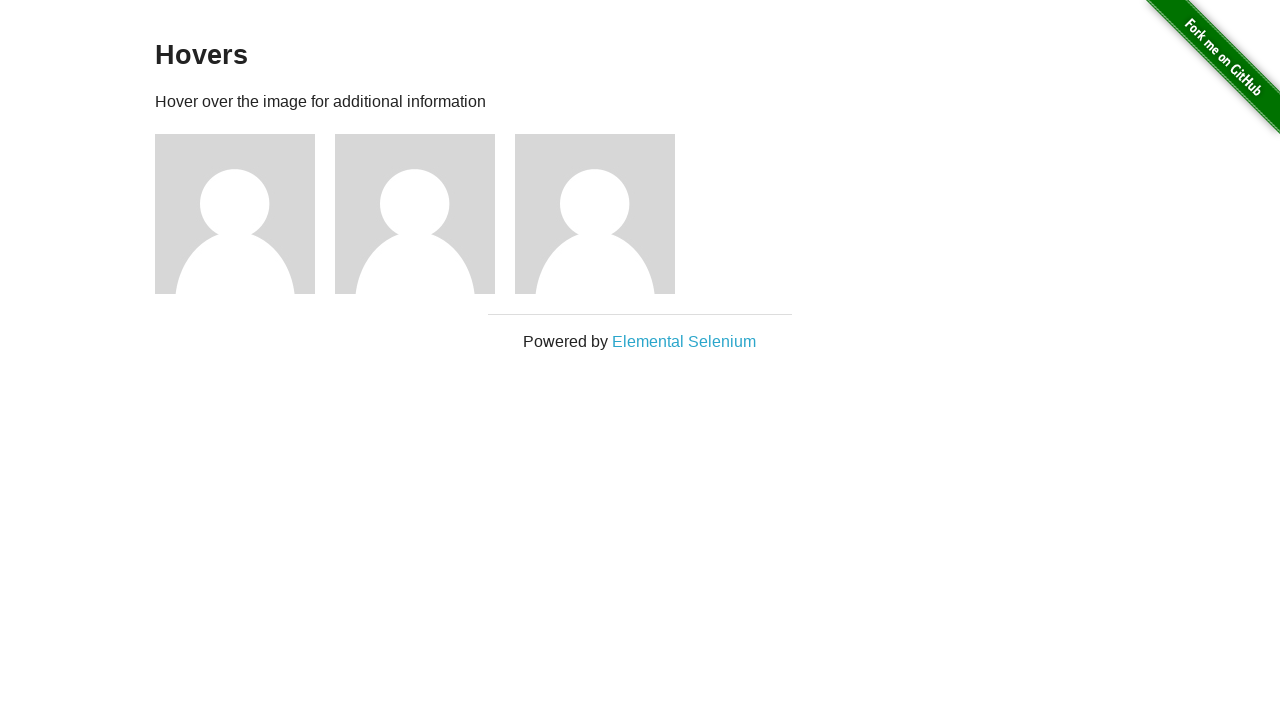

Hovered over avatar image at (245, 214) on .figure >> nth=0
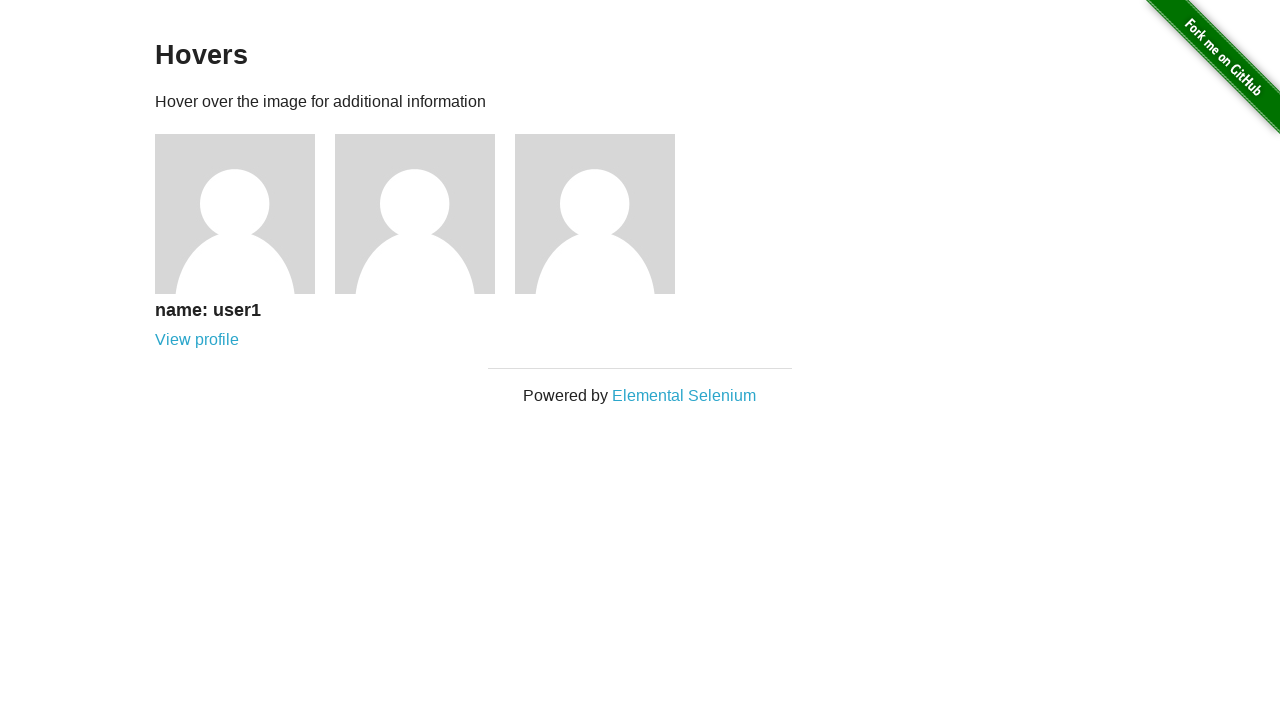

User information caption became visible
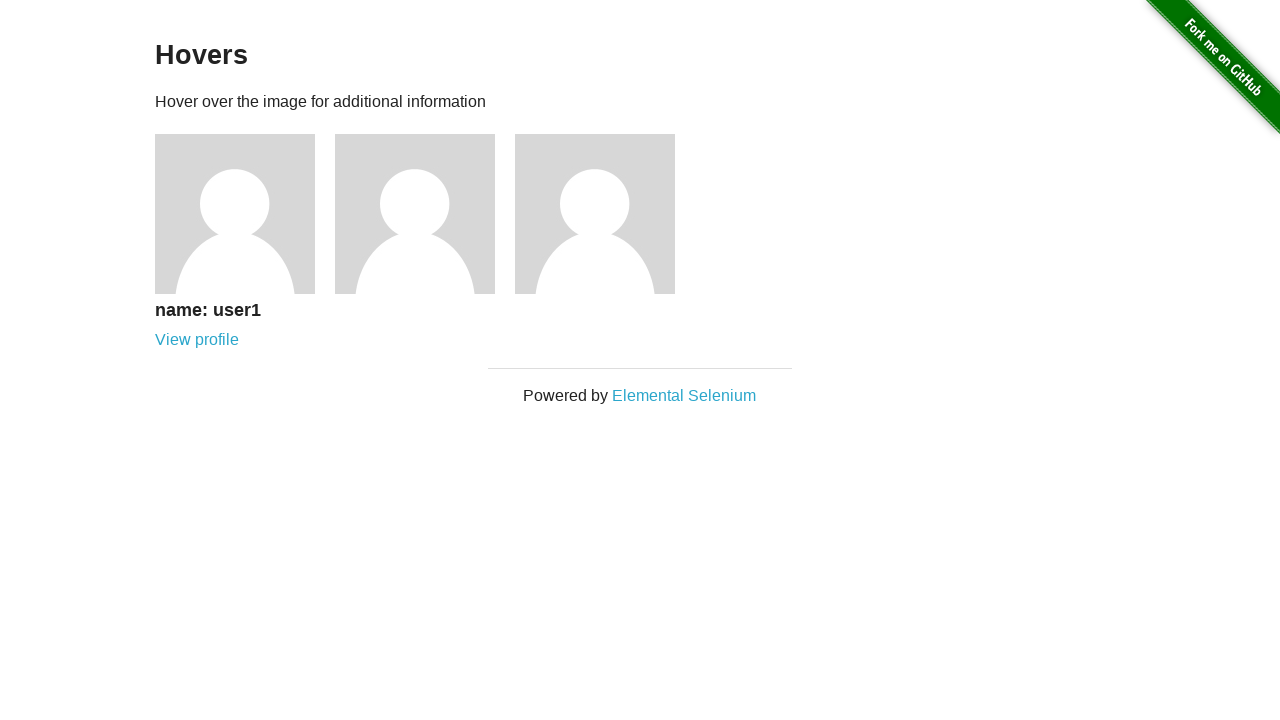

Verified caption is visible
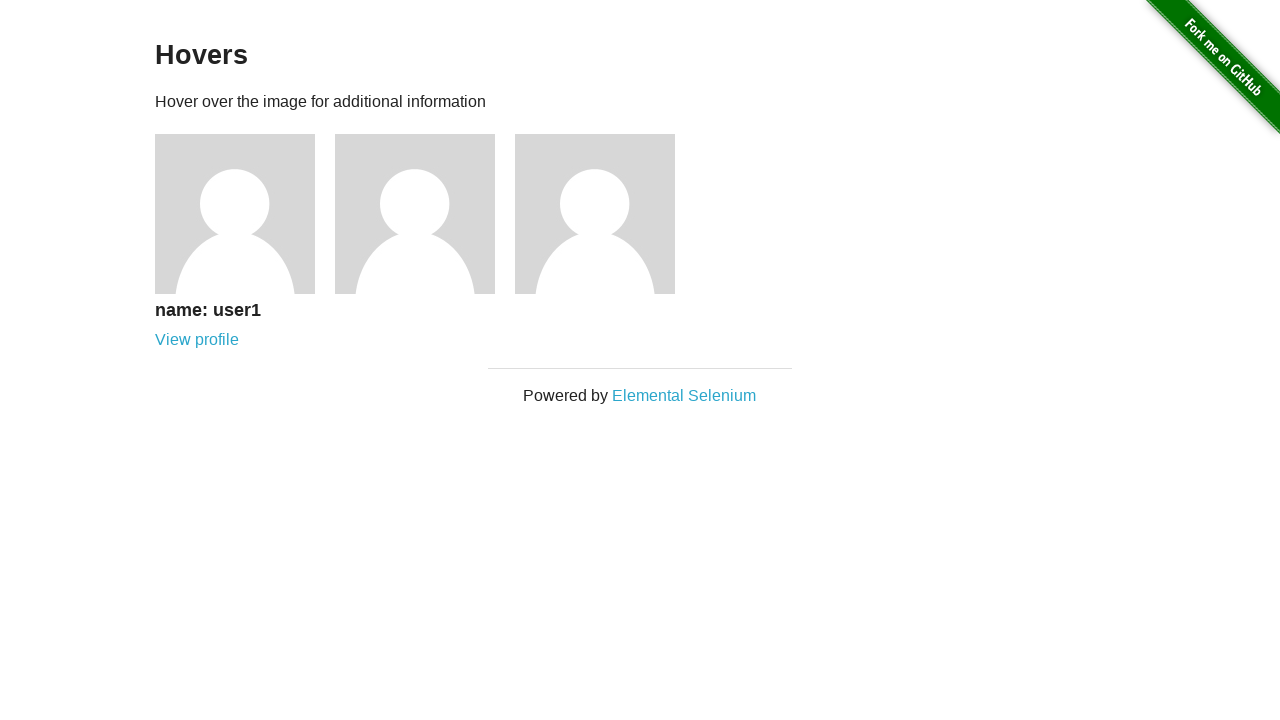

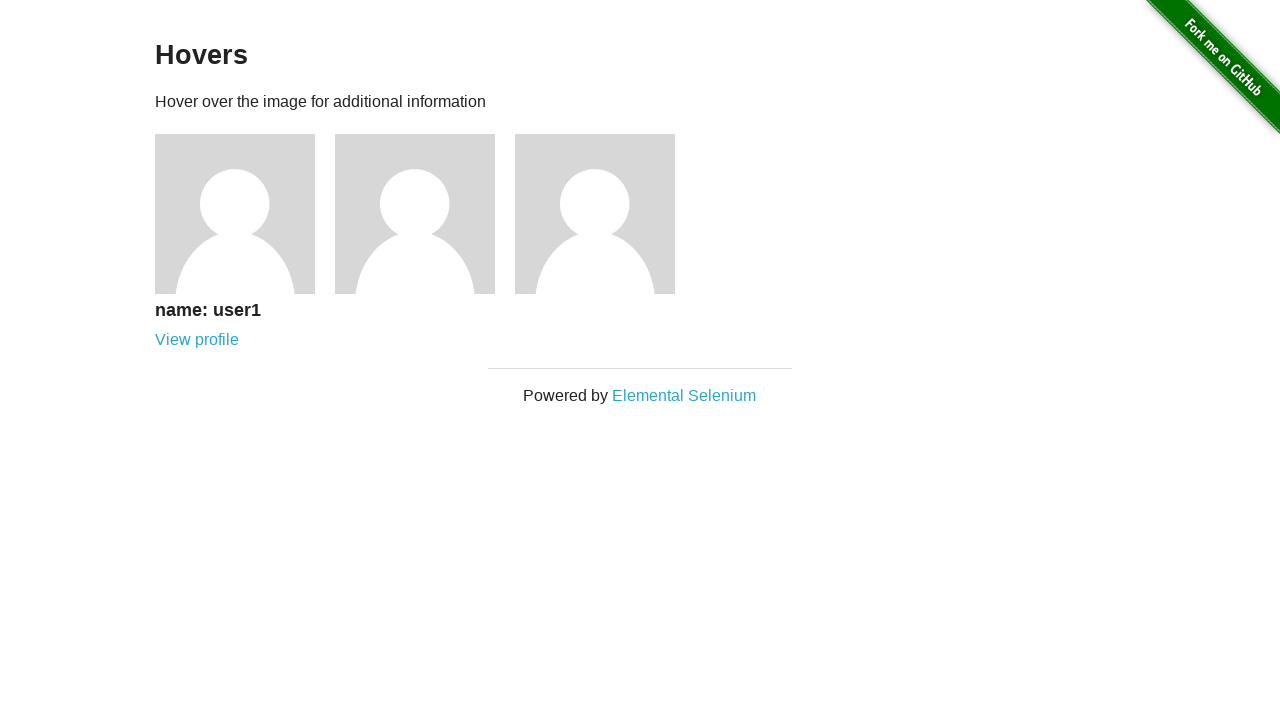